Tests regular click functionality on a dynamic button (with random ID) and verifies the success message appears

Starting URL: https://demoqa.com/buttons

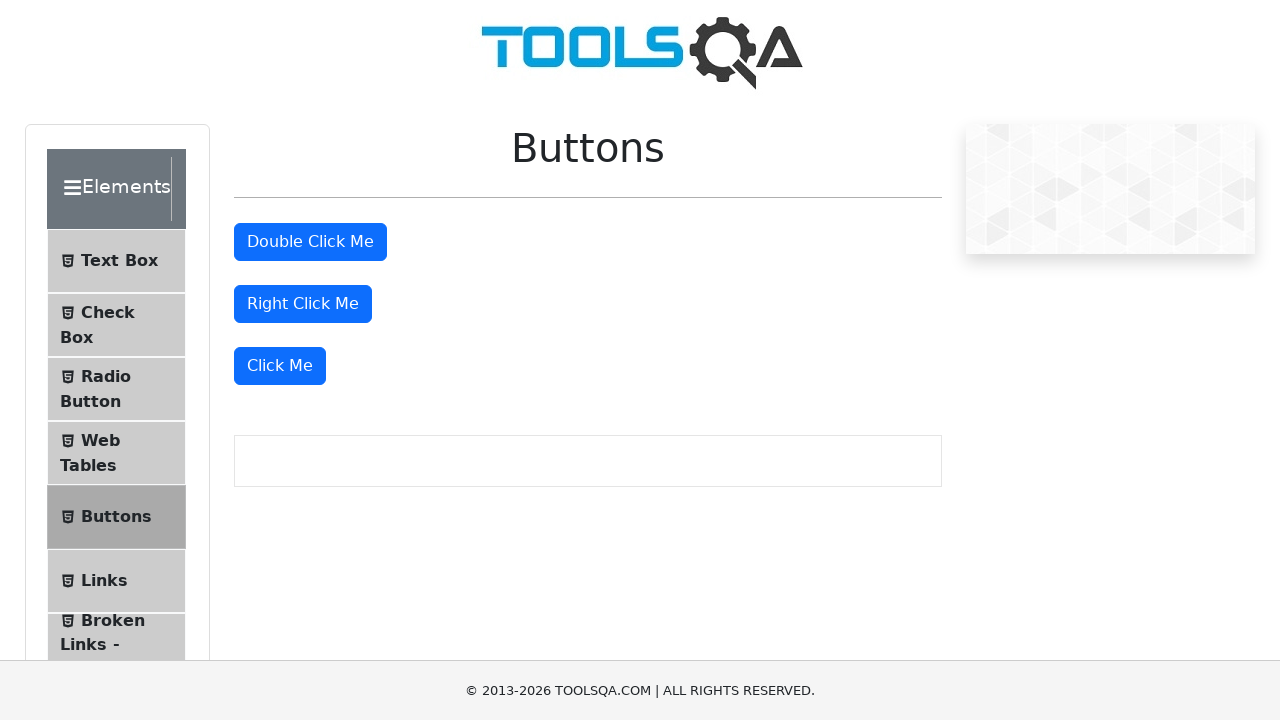

Located all button elements on the page
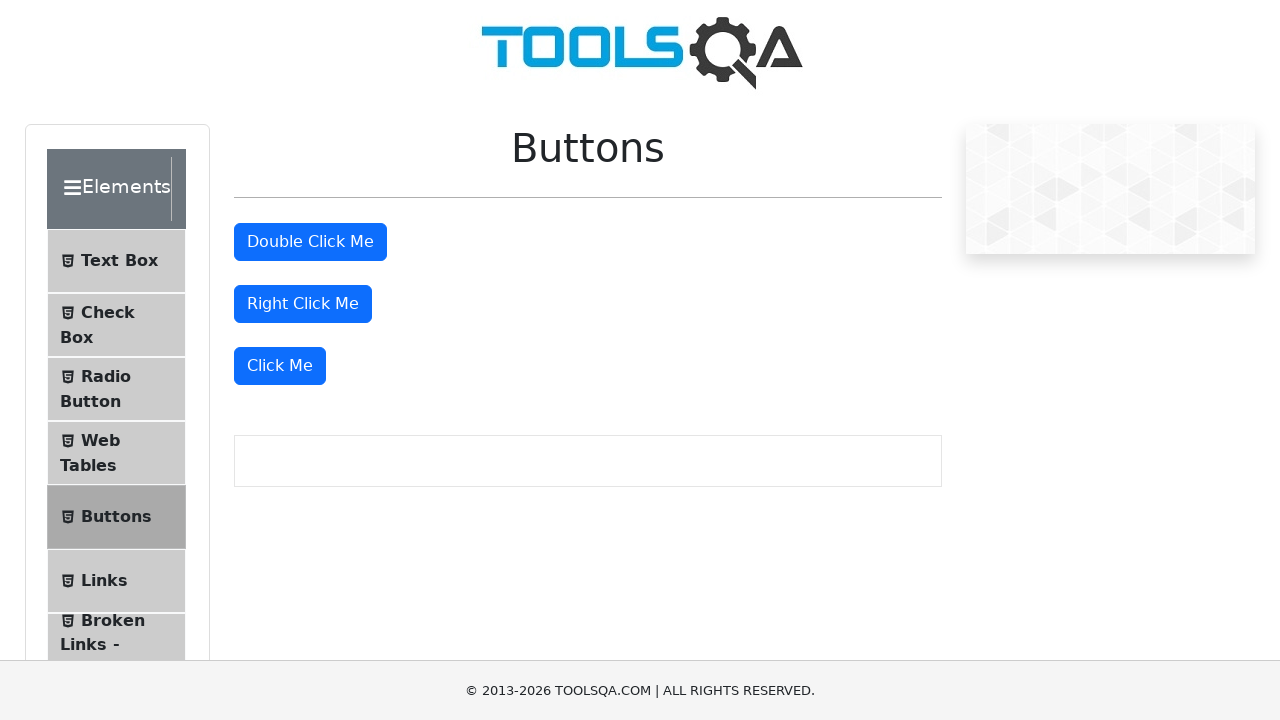

Found dynamic button with random ID (no 'Btn' in ID)
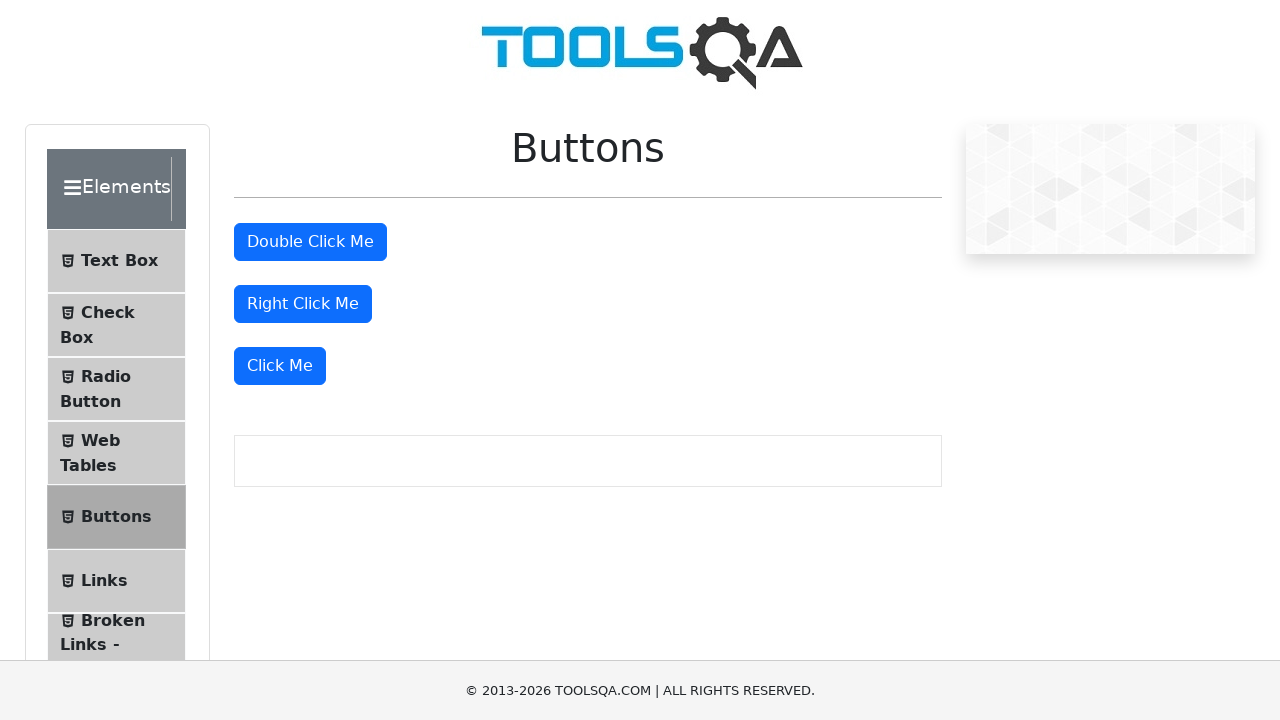

Clicked the dynamic button at (280, 366) on xpath=//button[contains(@type, 'button')] >> nth=3
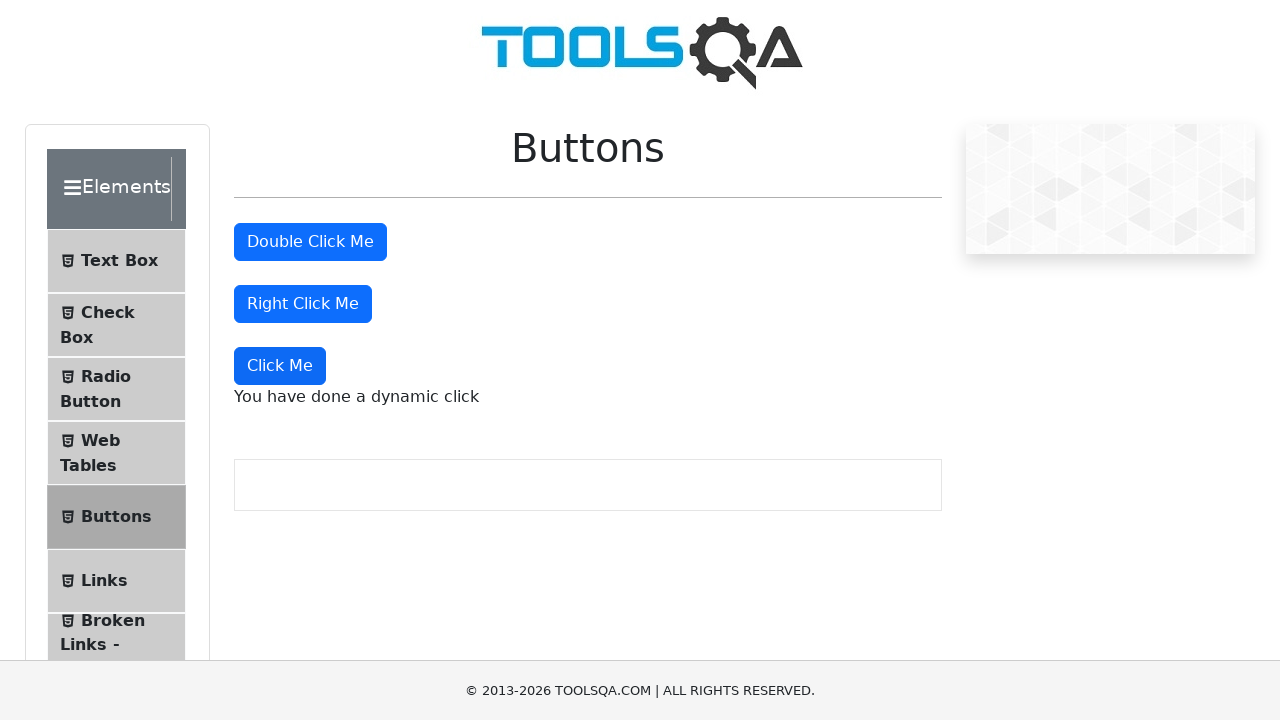

Dynamic click success message appeared and is visible
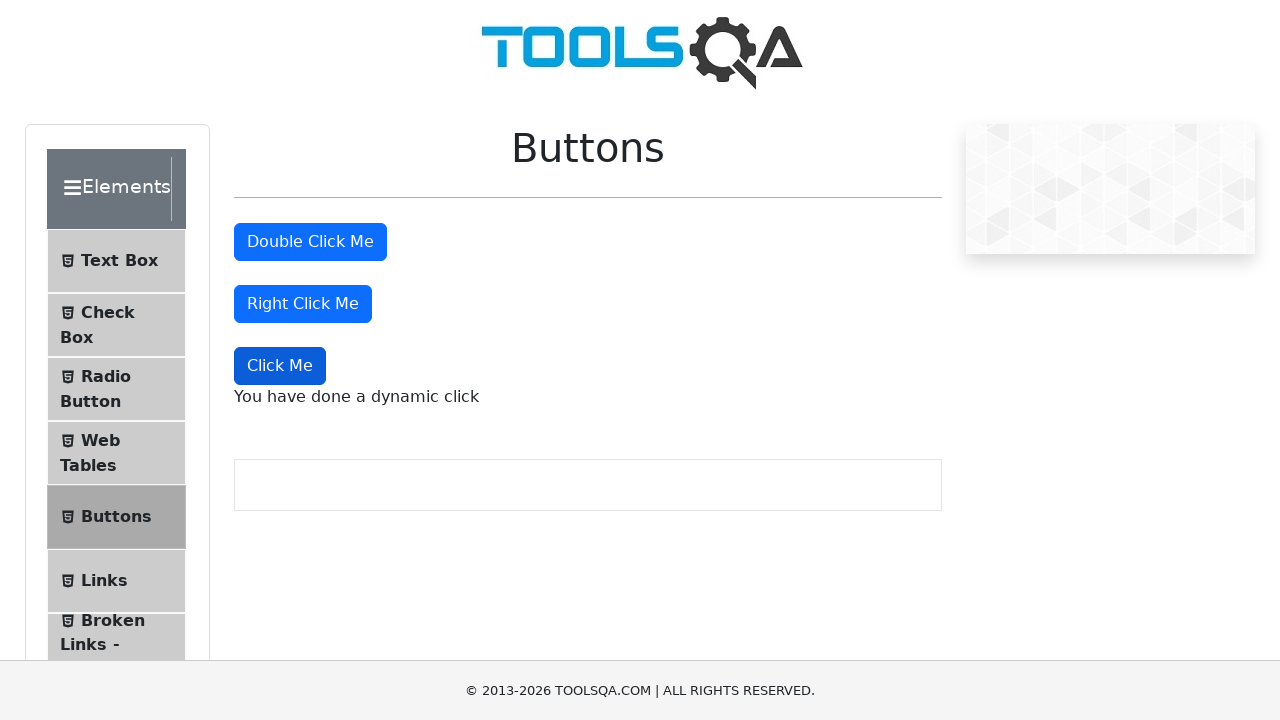

Verified success message text is 'You have done a dynamic click'
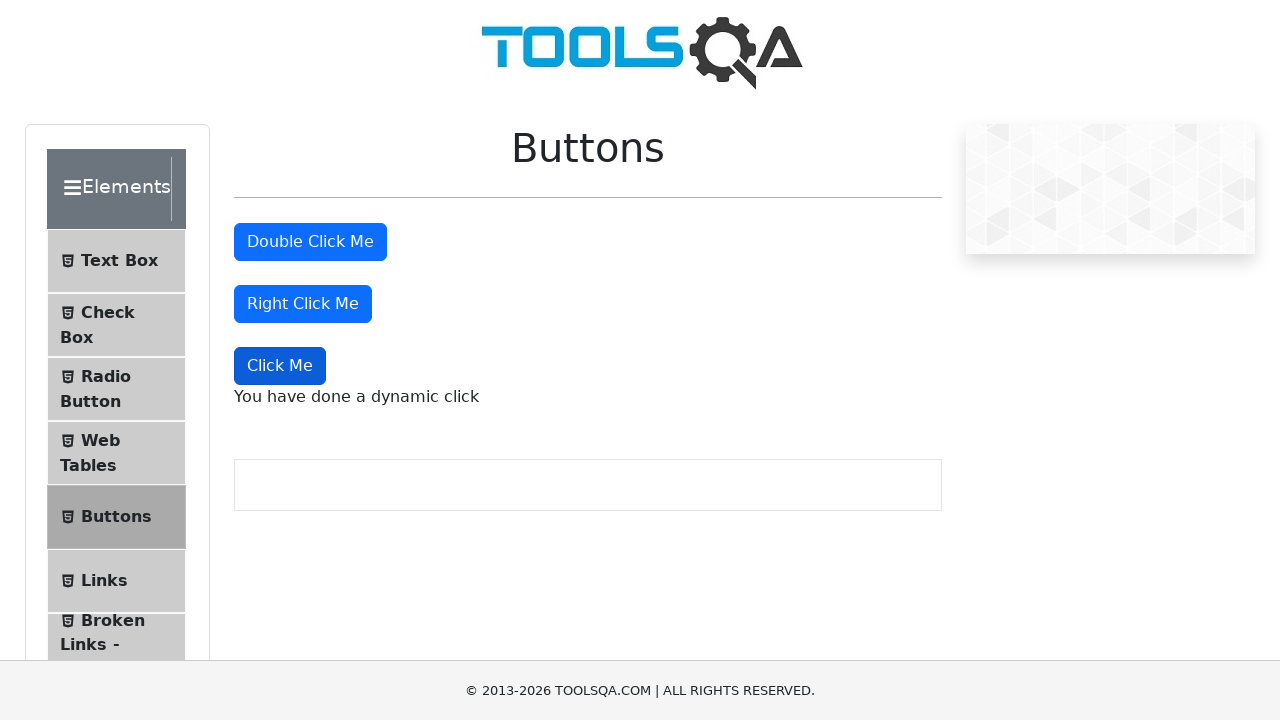

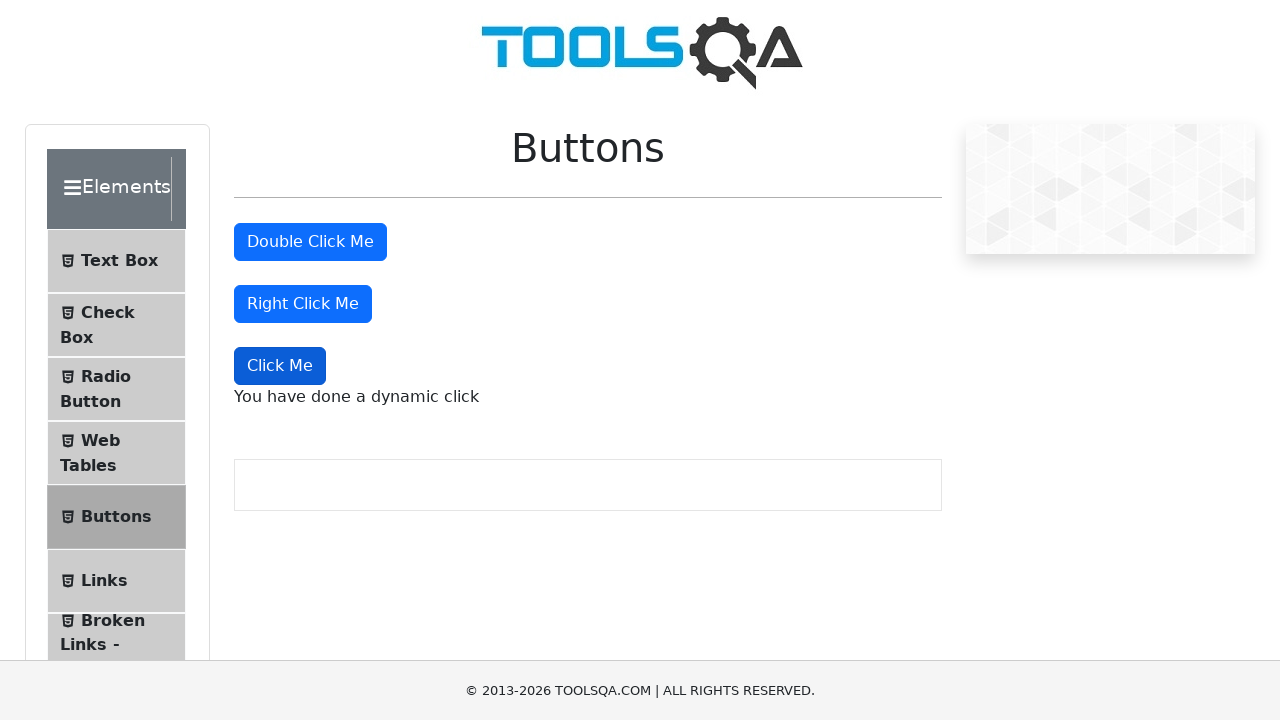